Navigates to the BugBug sign-up page and verifies it loads successfully by maximizing the browser window.

Starting URL: https://app.bugbug.io/sign-up/

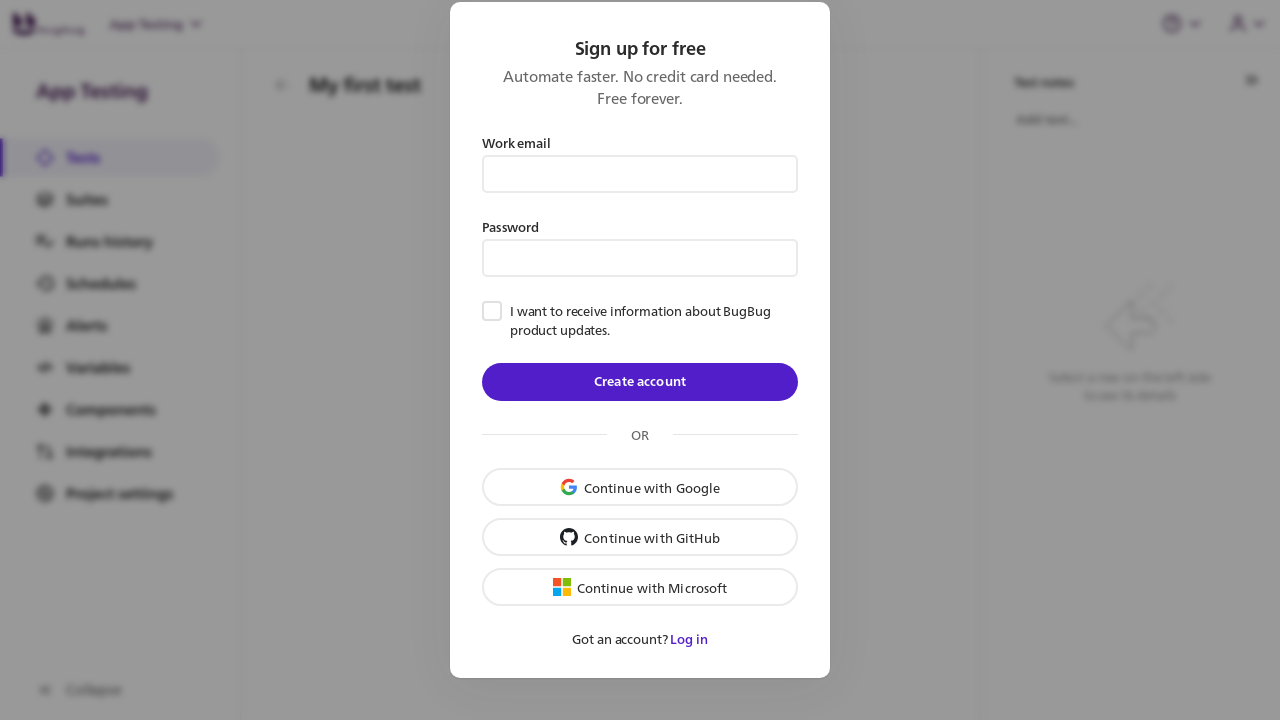

Navigated to BugBug sign-up page
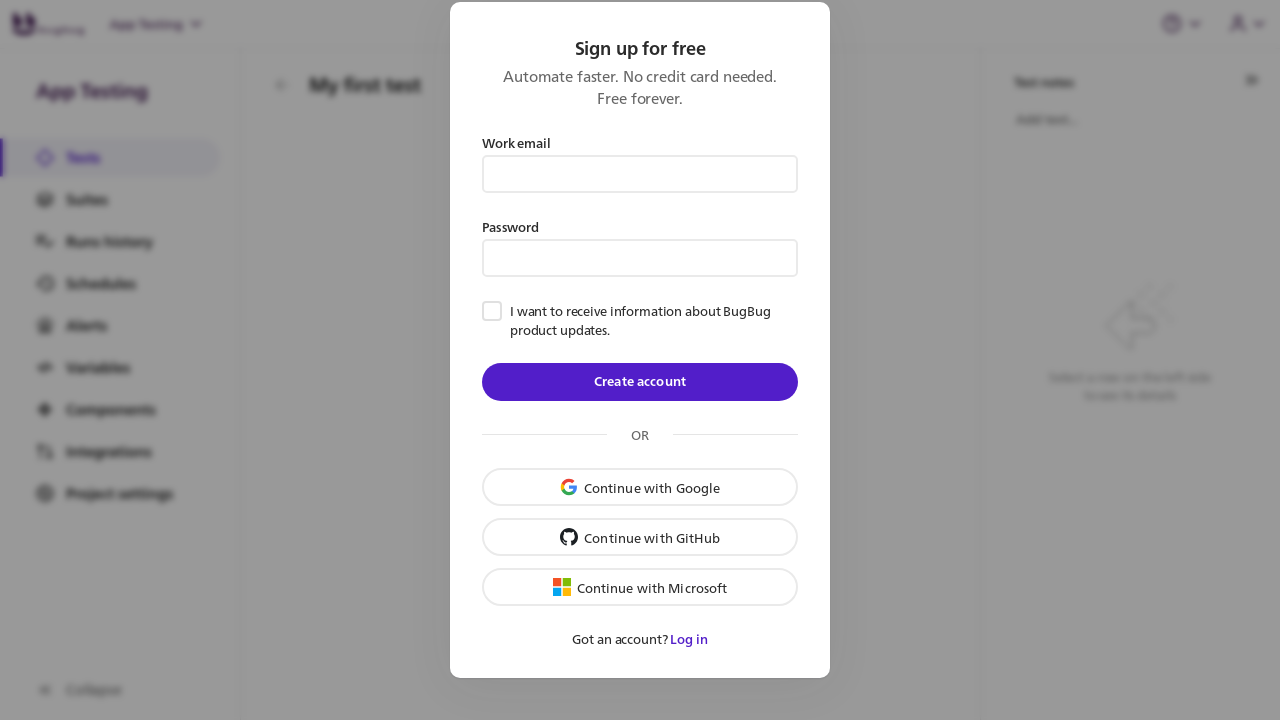

Maximized browser window to 1920x1080
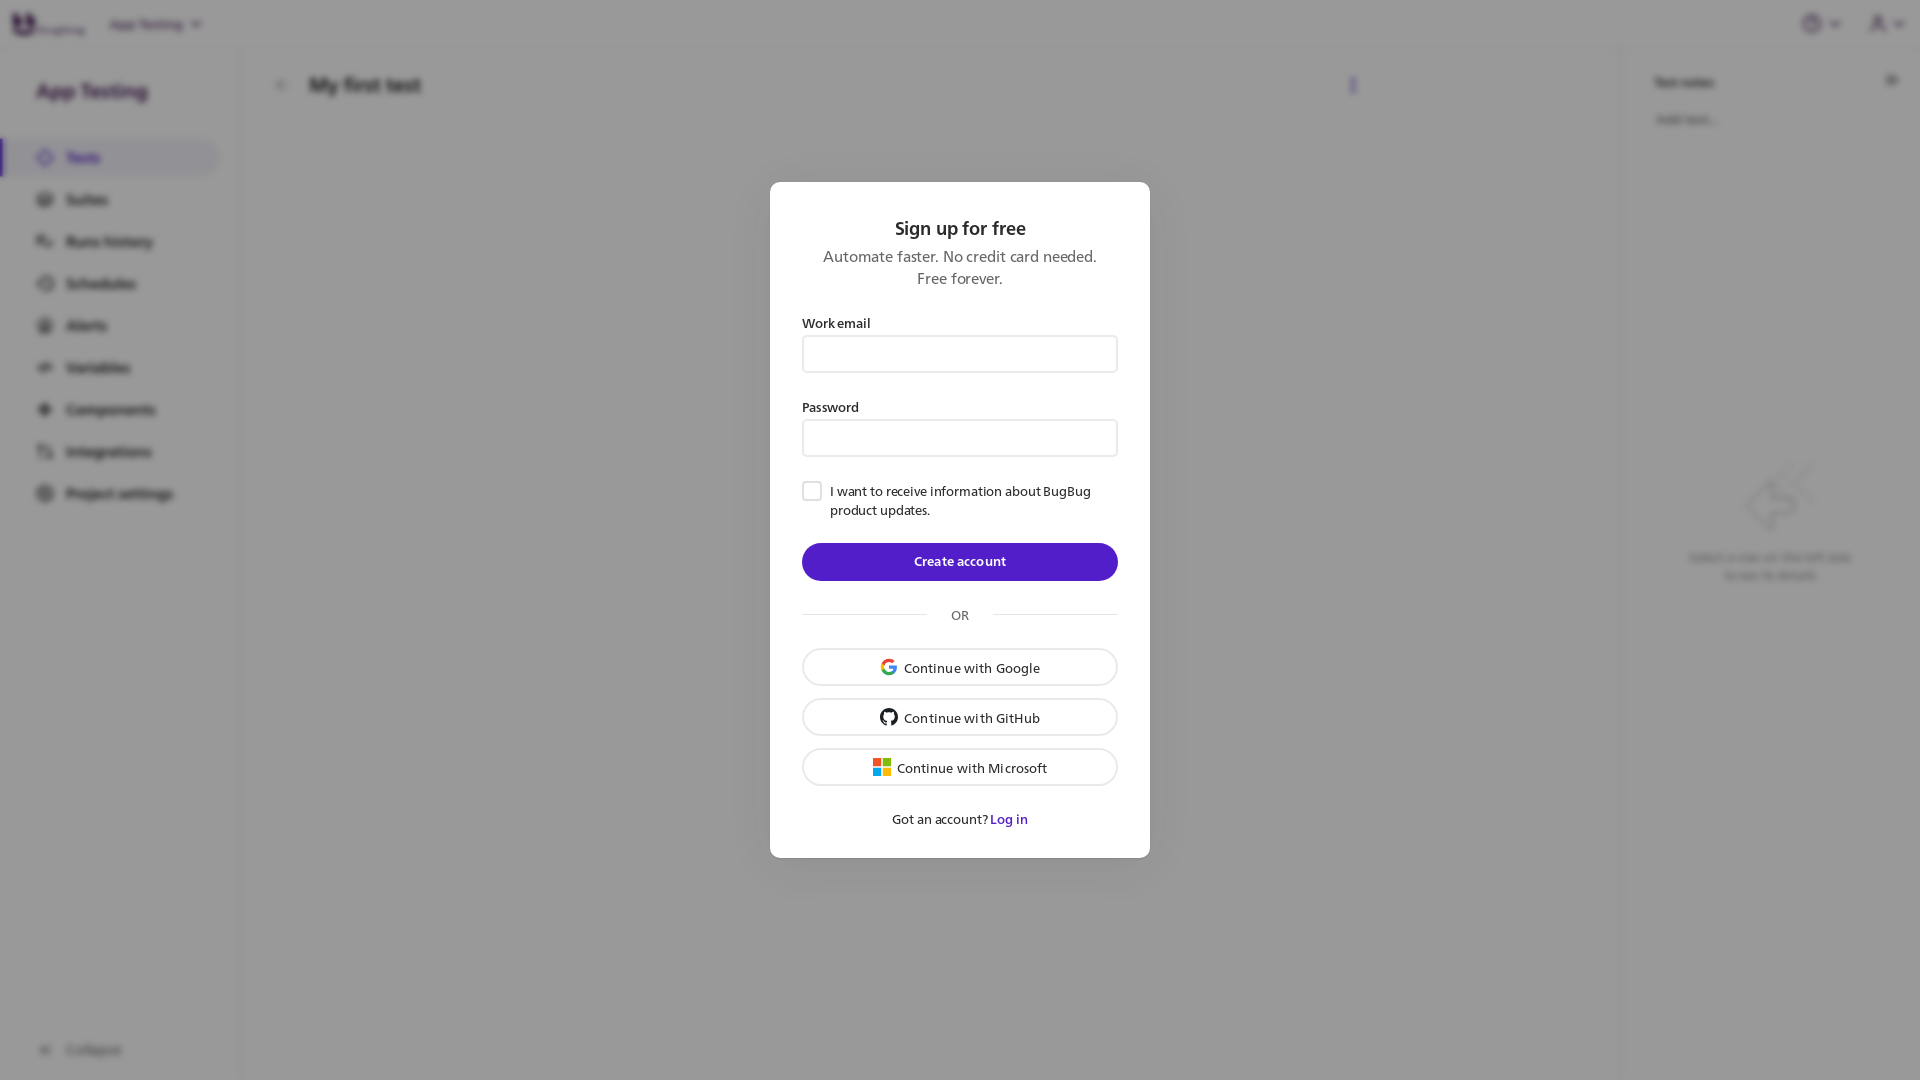

Sign-up page fully loaded and DOM content ready
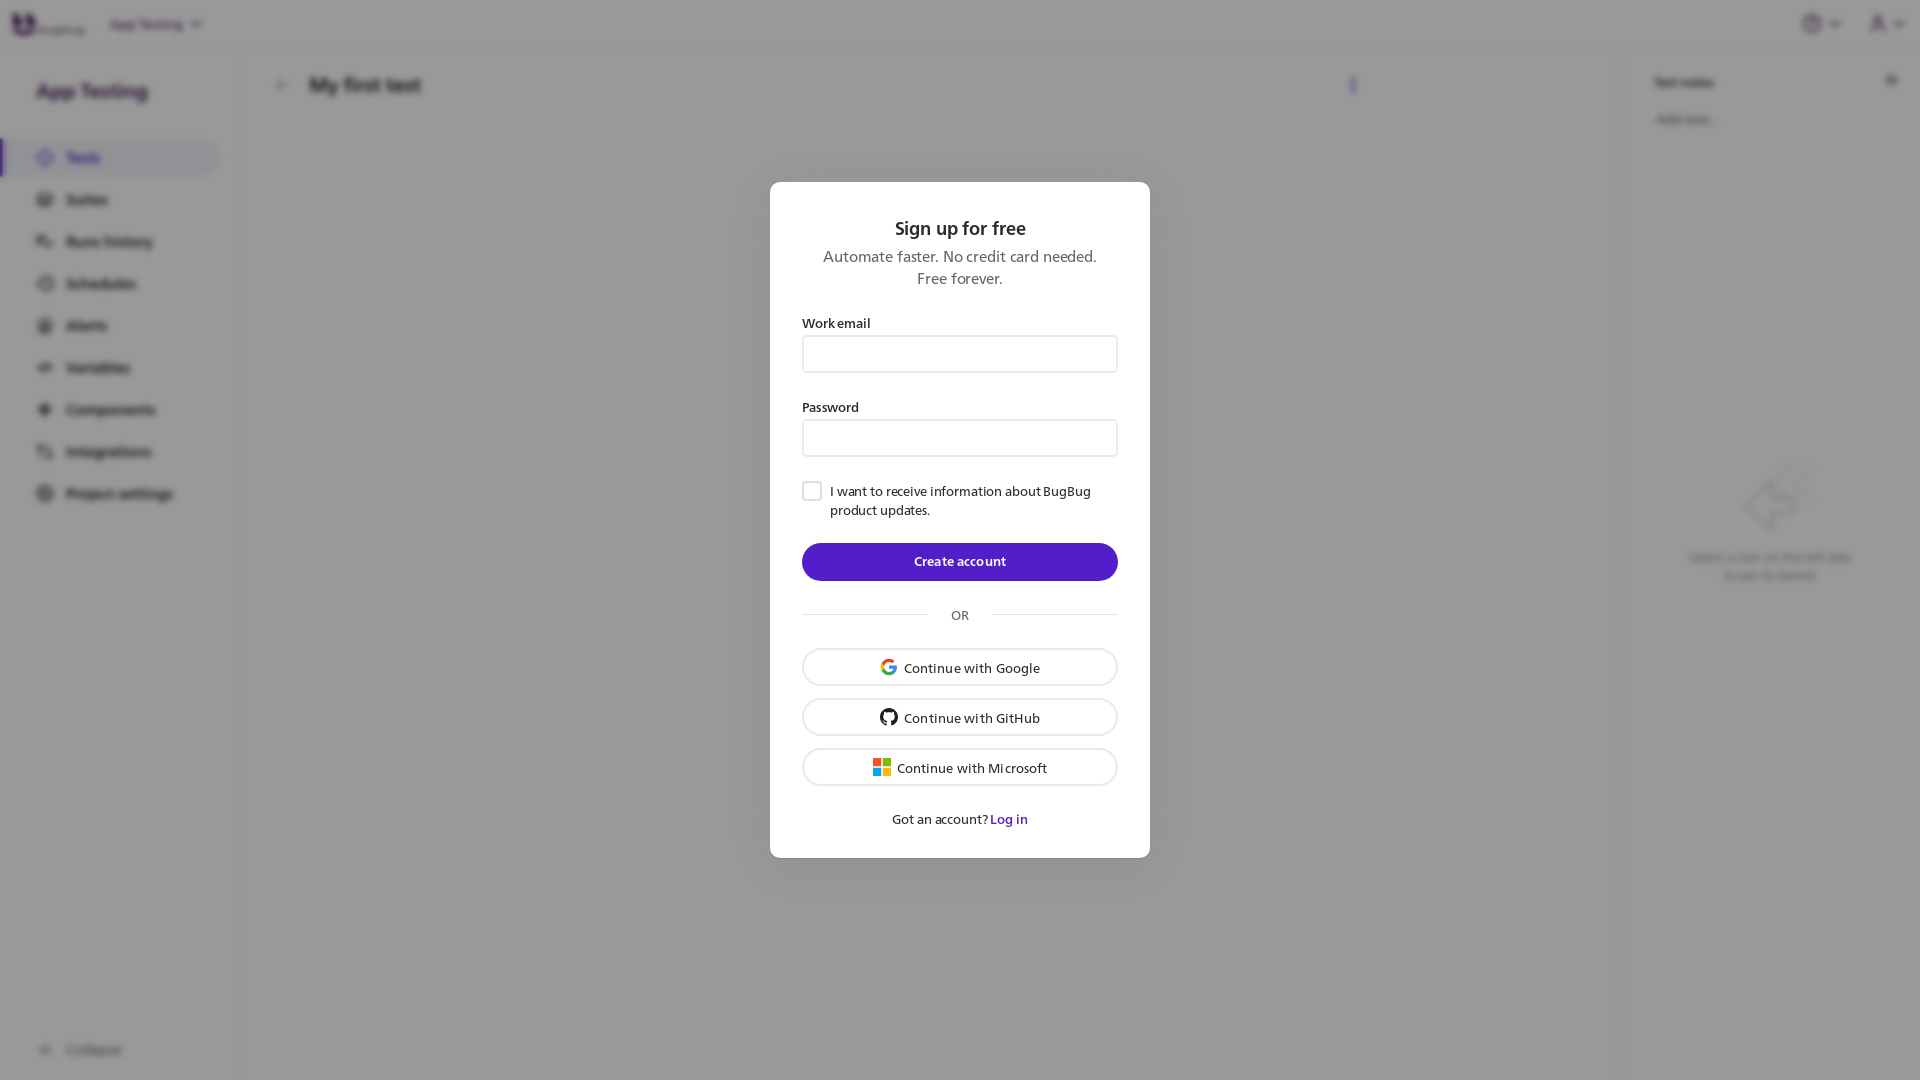

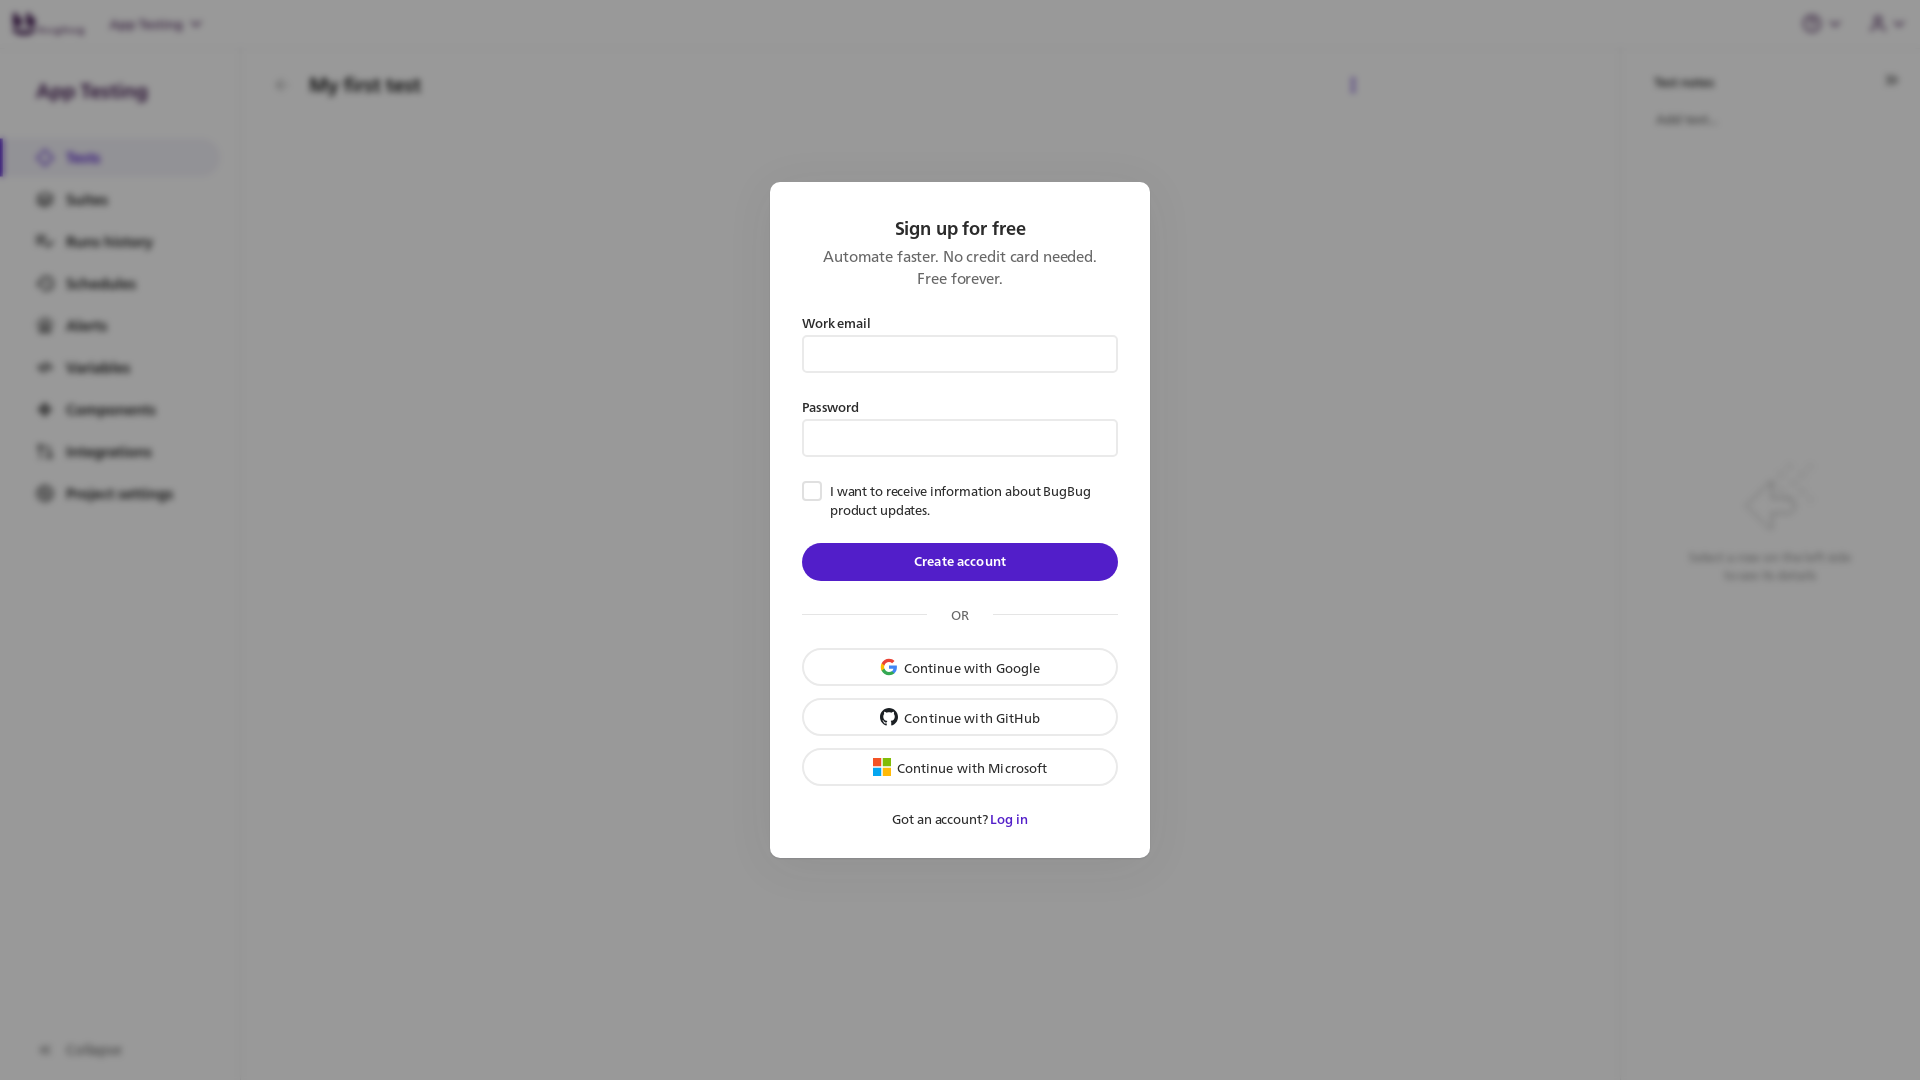